Tests drag and drop functionality by dragging an element to four different target drop zones sequentially using ActionChains

Starting URL: http://sahitest.com/demo/dragDropMooTools.htm

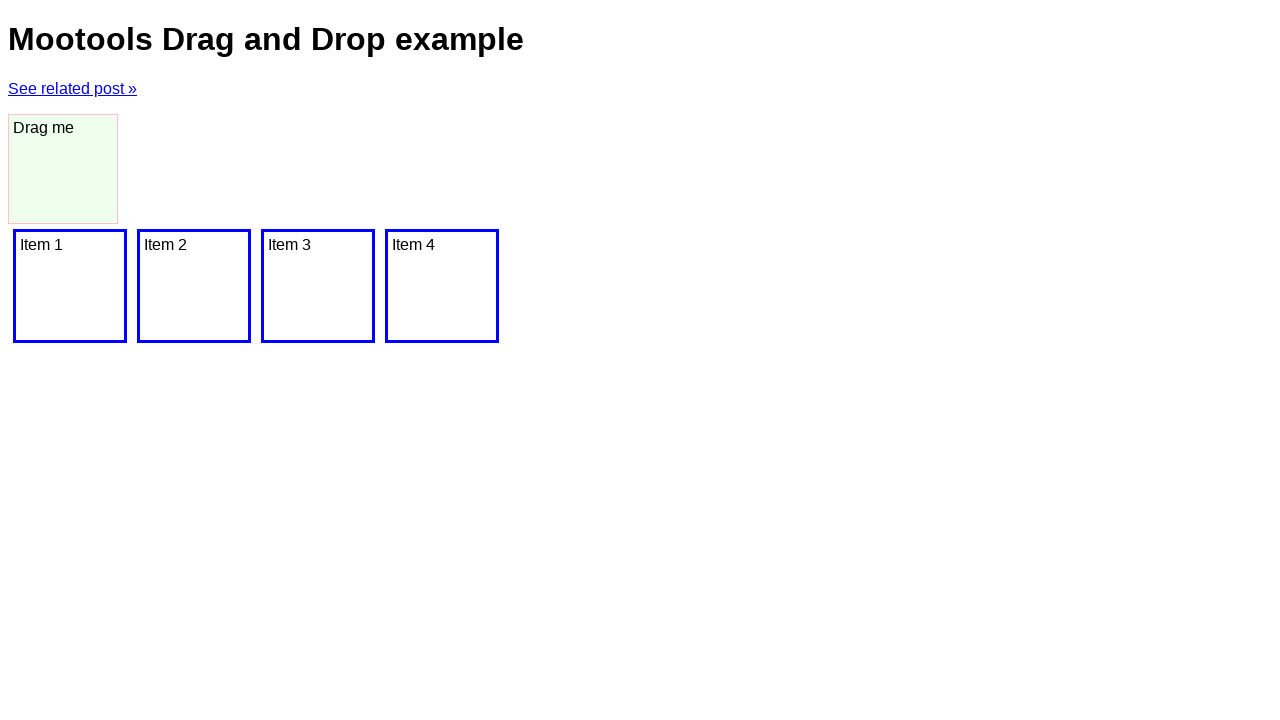

Located draggable element with id 'dragger'
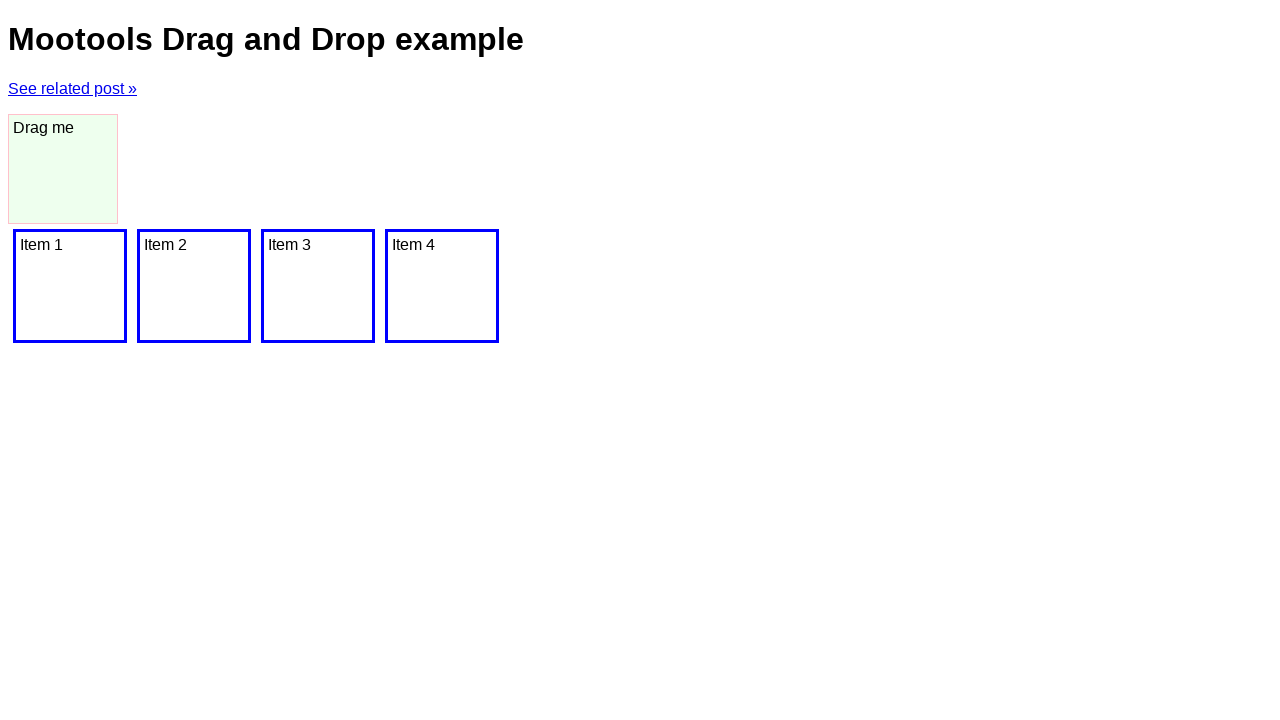

Located first drop target (div[2])
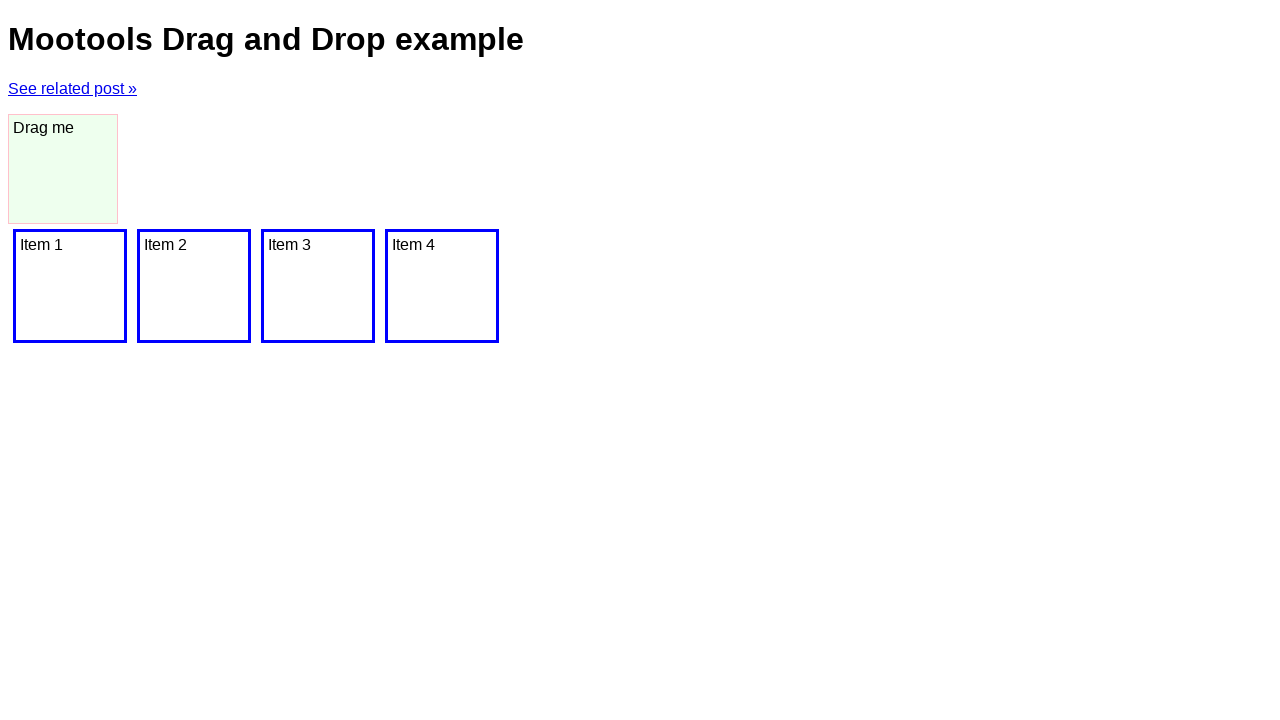

Located second drop target (div[3])
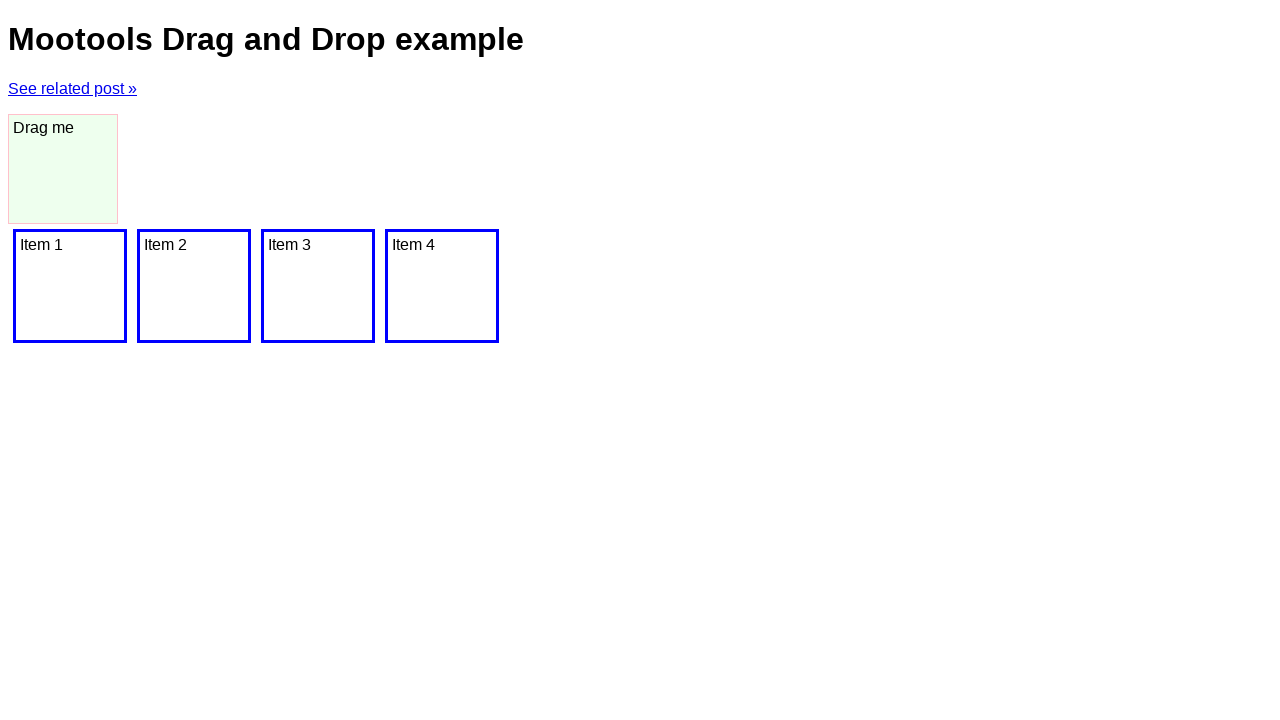

Located third drop target (div[4])
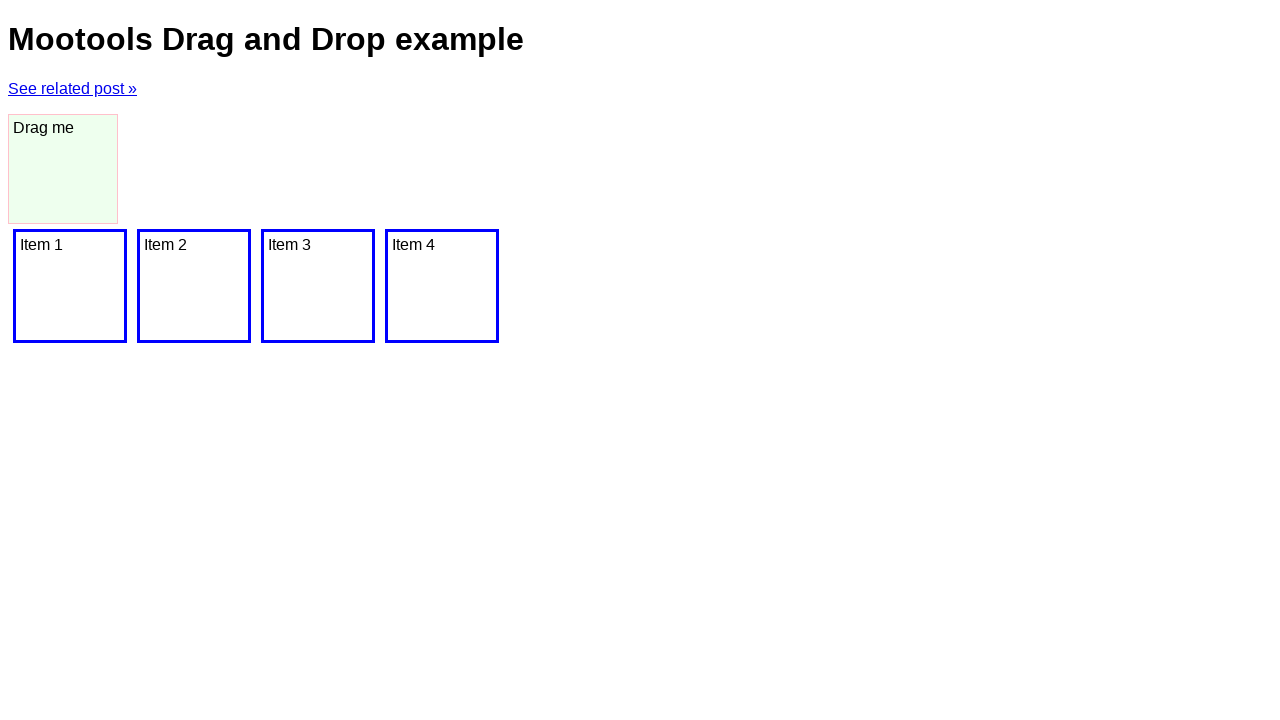

Located fourth drop target (div[5])
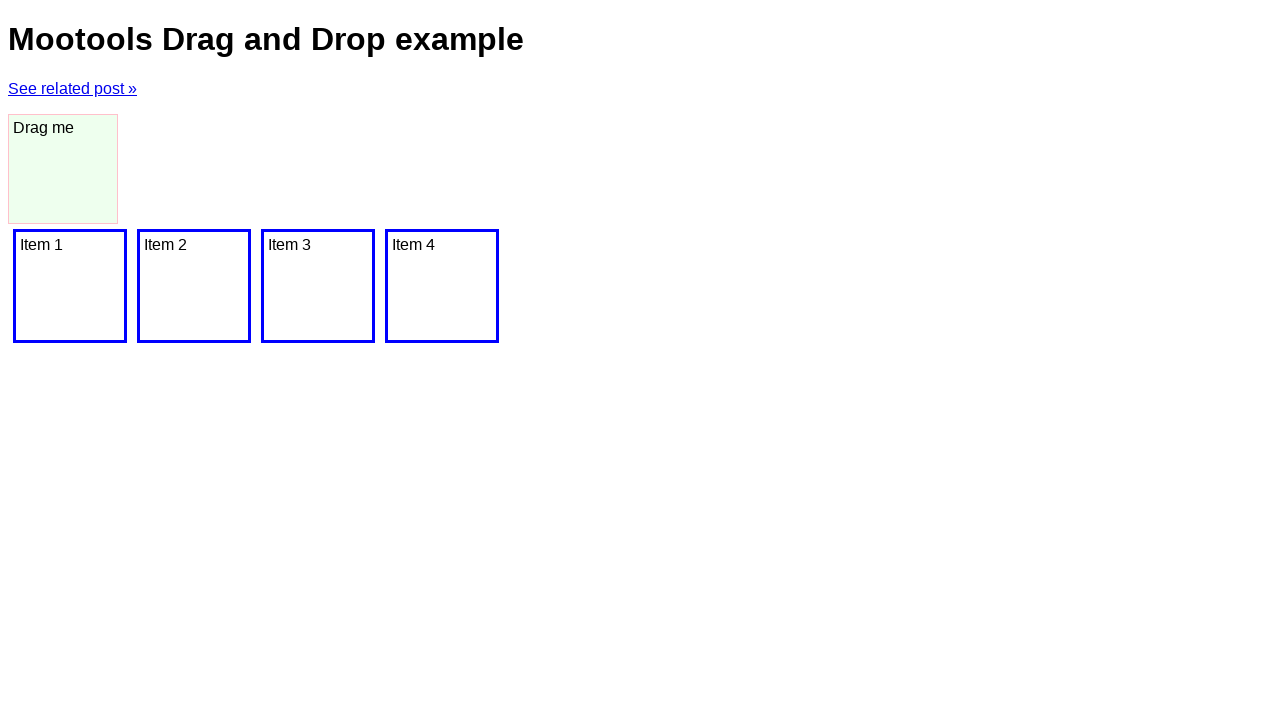

Dragged element to first drop target at (70, 286)
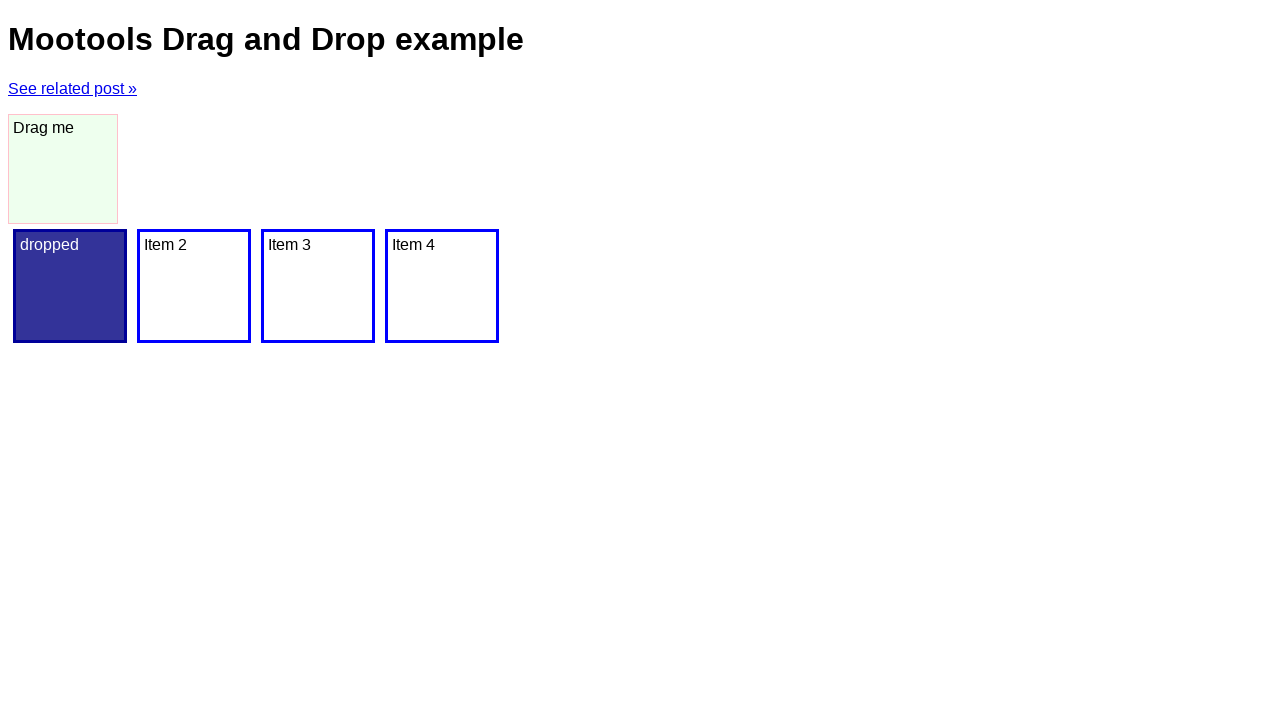

Dragged element to second drop target at (194, 286)
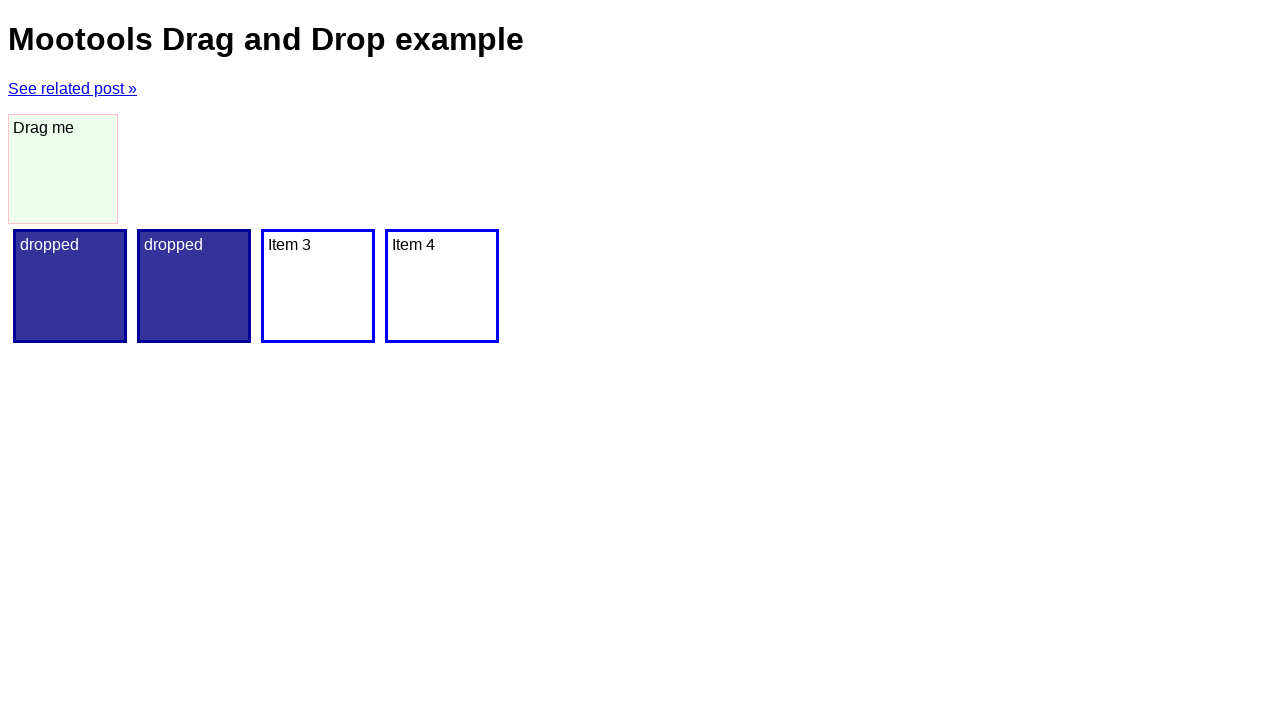

Dragged element to third drop target at (318, 286)
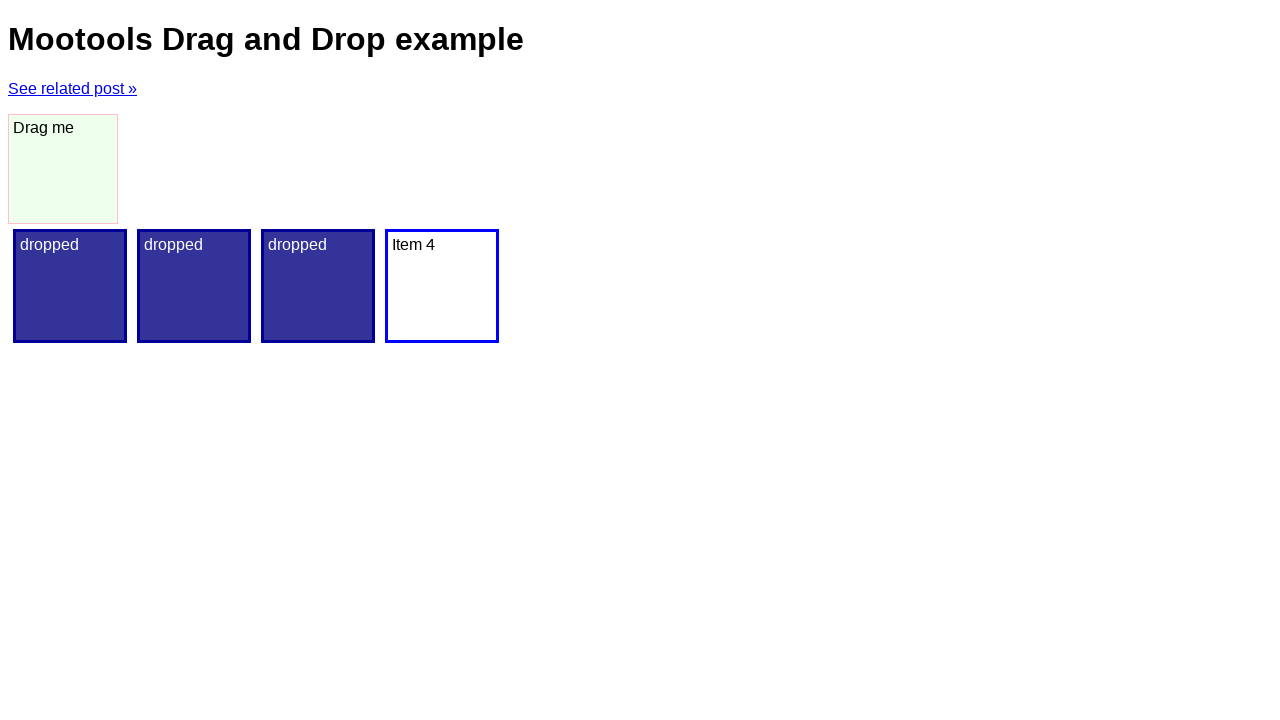

Dragged element to fourth drop target at (442, 286)
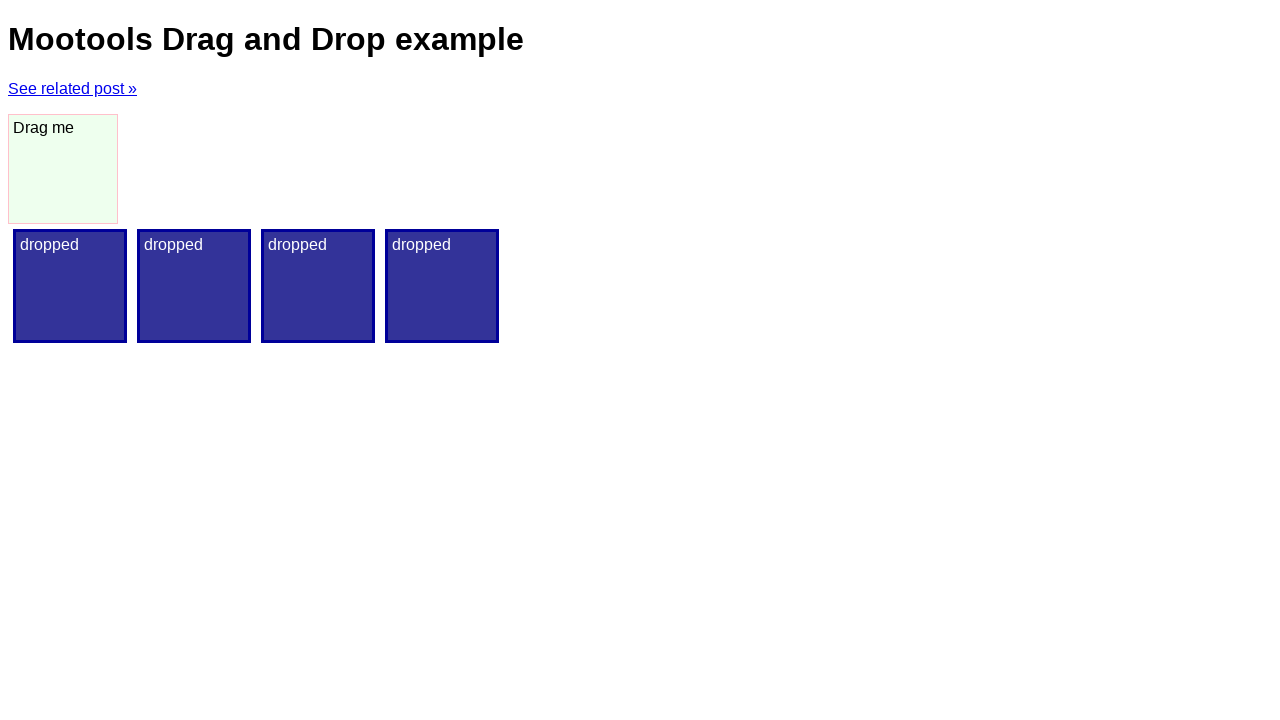

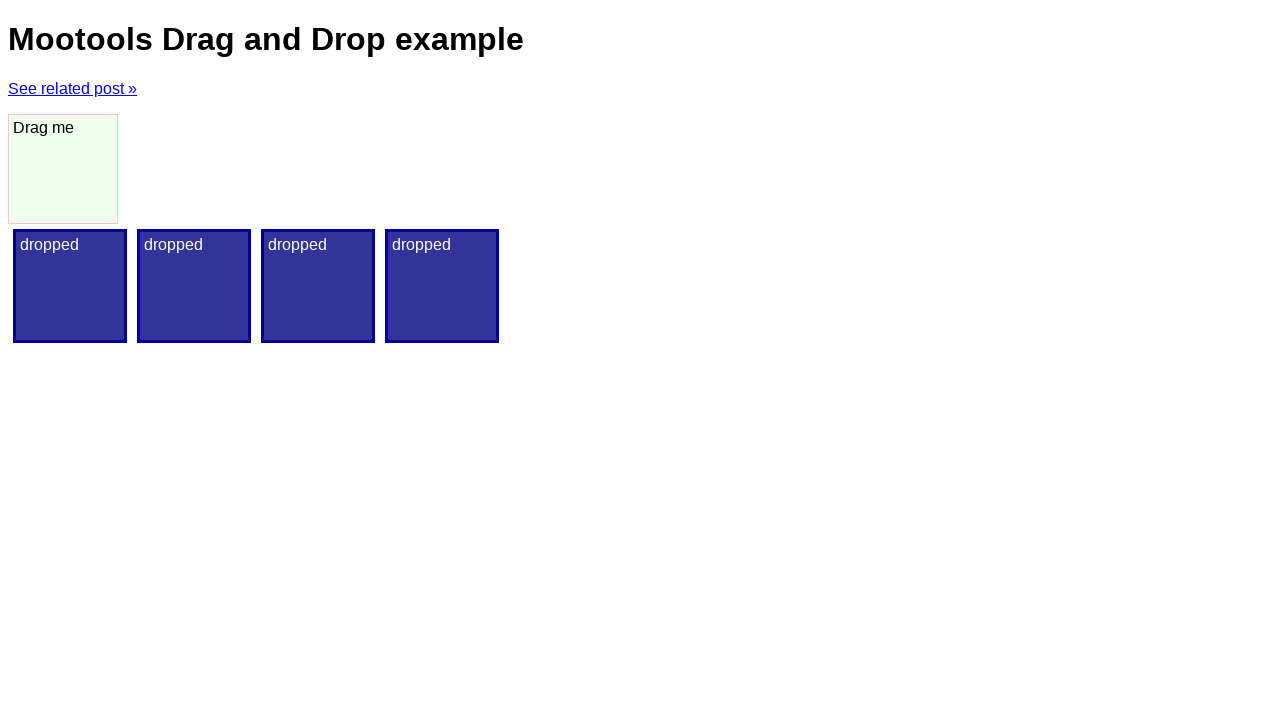